Tests the vehicle registration form template page by waiting for the form image to load and clicking on it

Starting URL: https://www.formsite.com/templates/registration-form-templates/vehicle-registration-form/

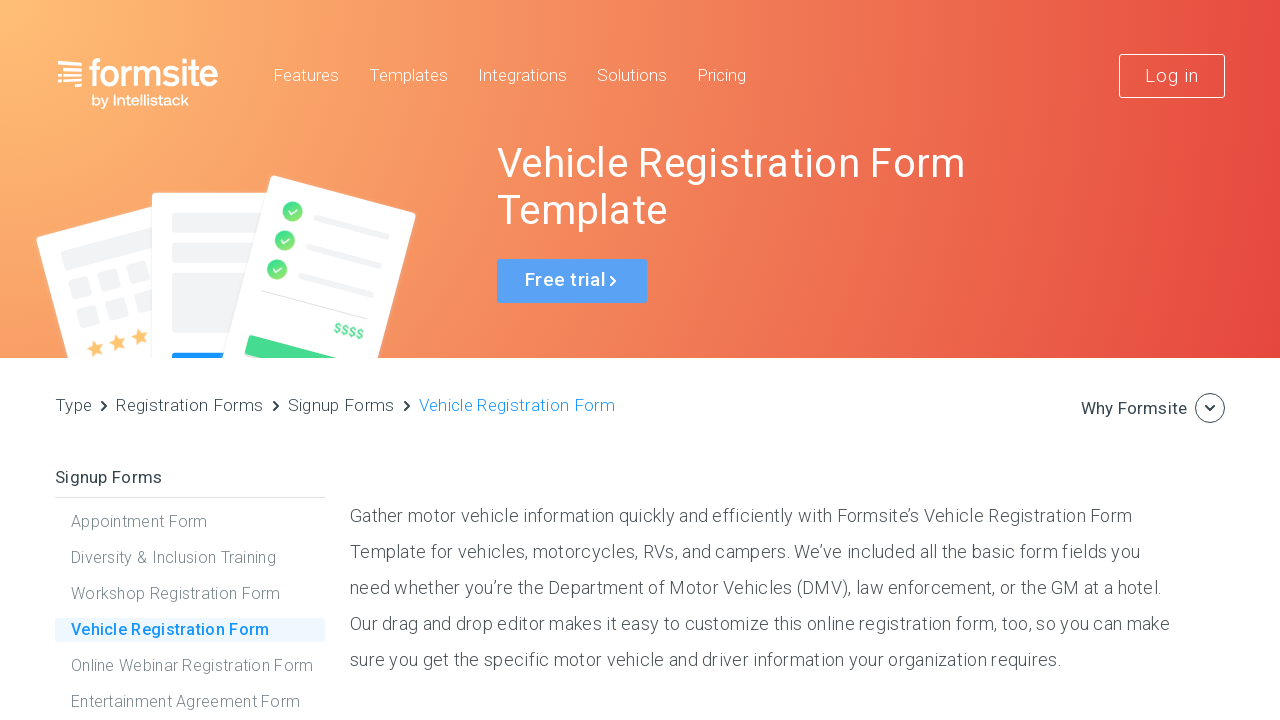

Waited for vehicle registration form template image to become visible
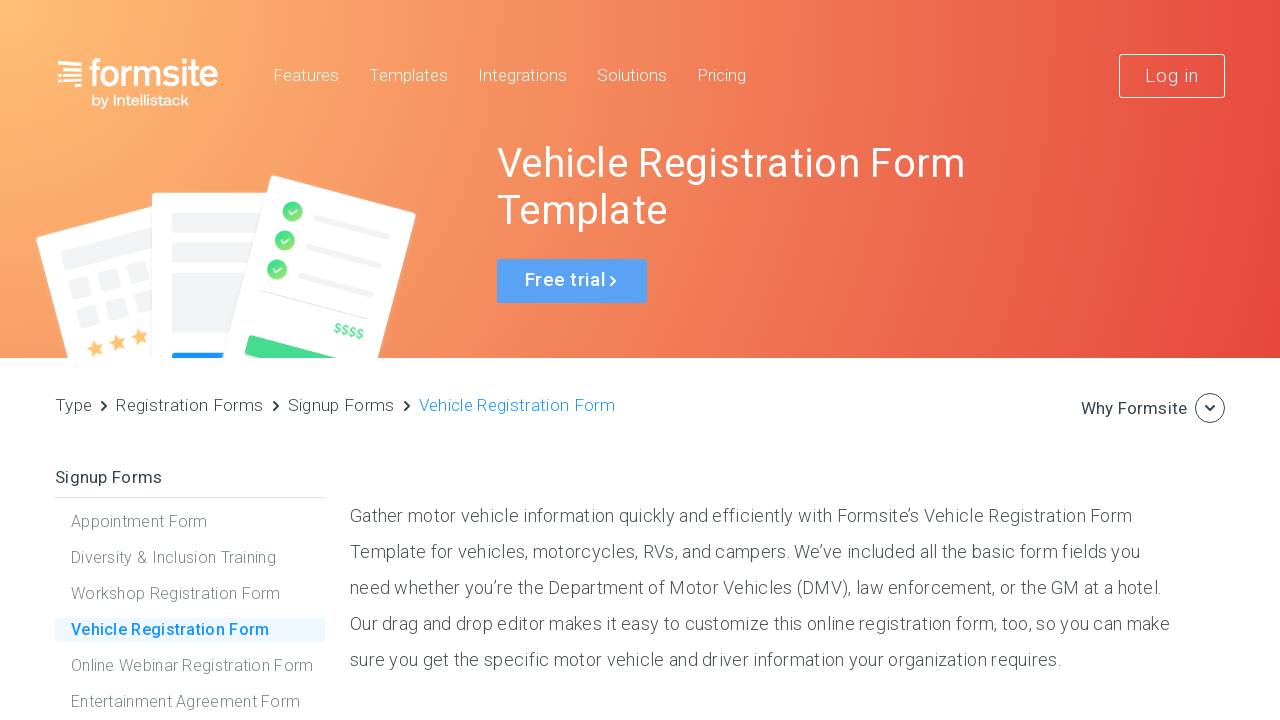

Clicked on the vehicle registration form template image at (765, 360) on div#imageTemplateContainer img
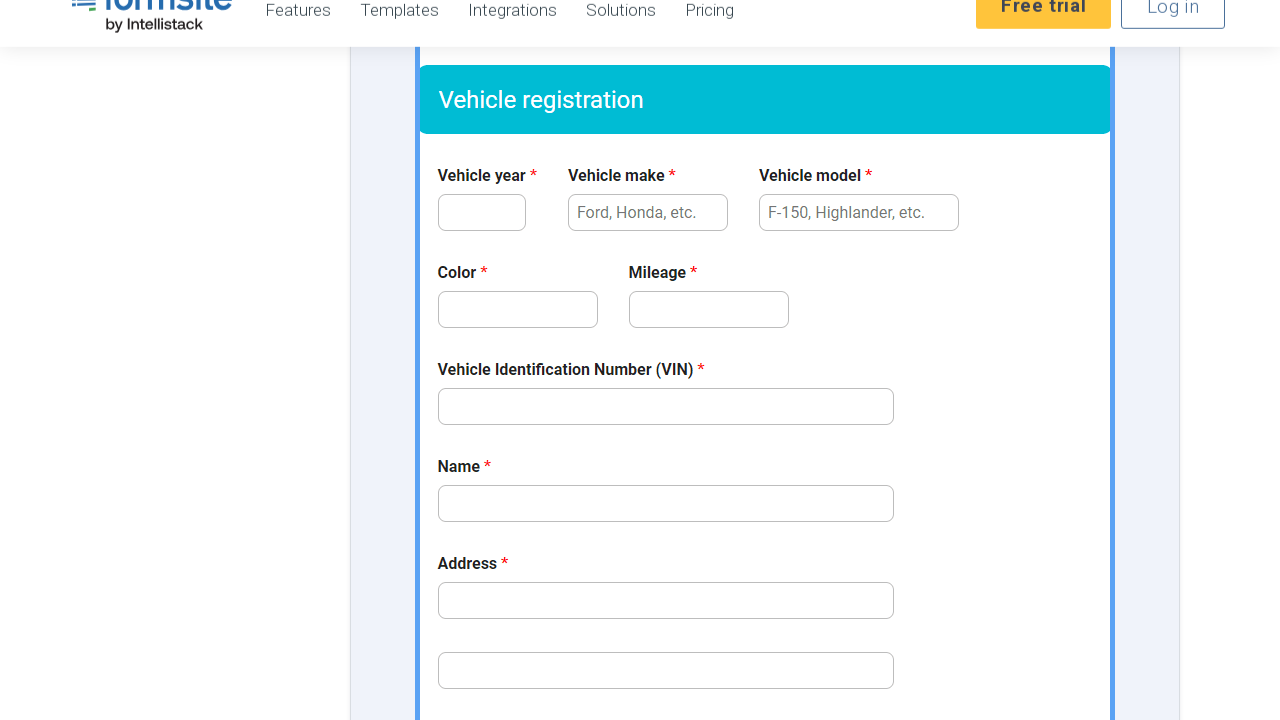

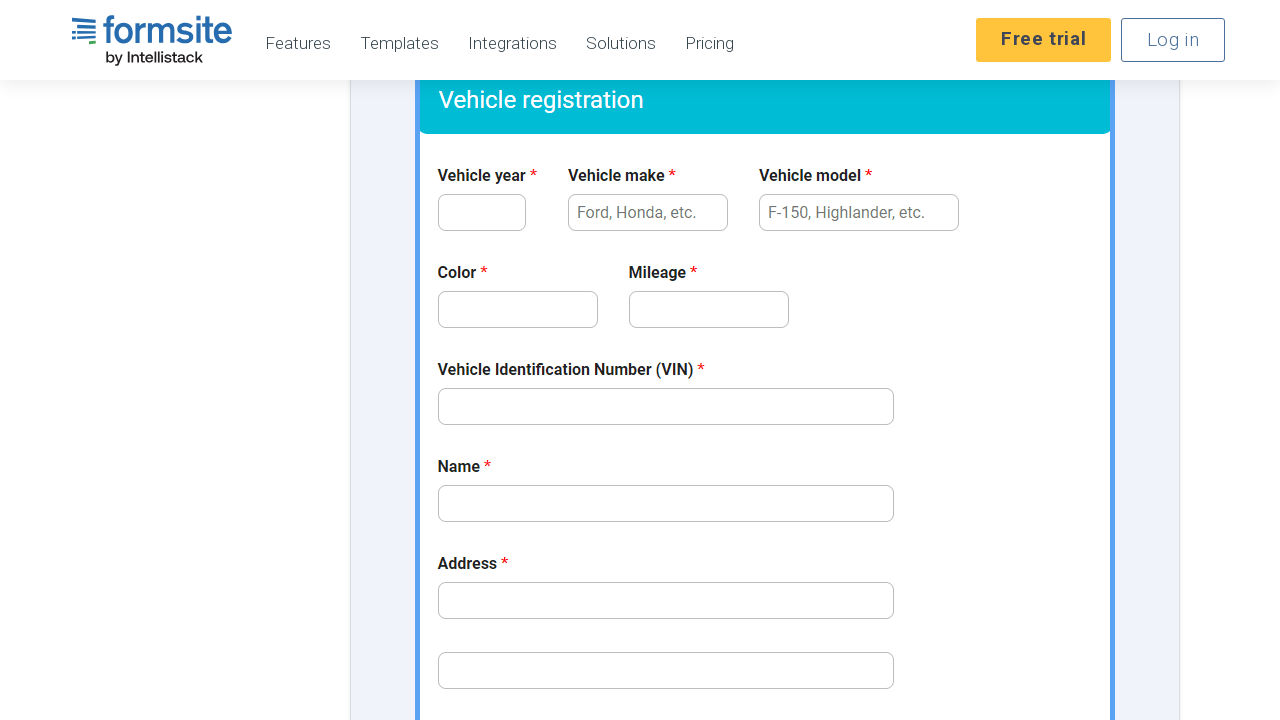